Tests registration form by filling required fields and verifying successful registration message

Starting URL: http://suninjuly.github.io/registration1.html

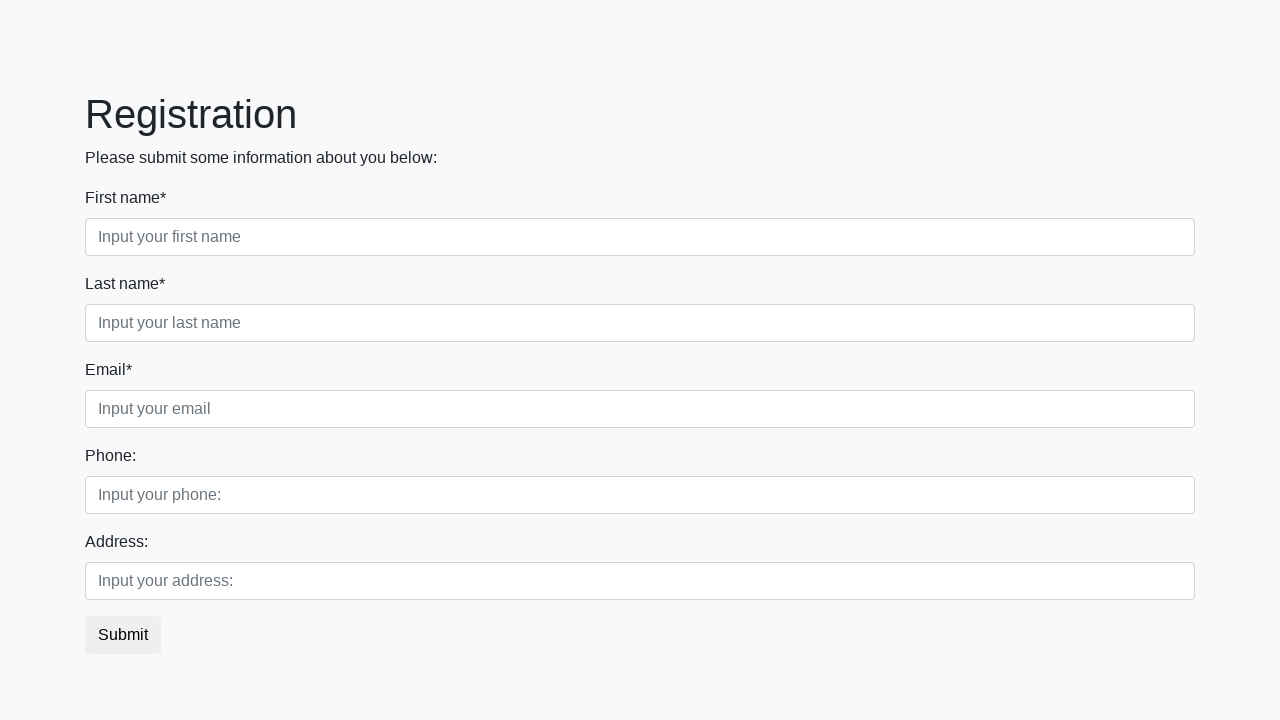

Filled first name field with 'Abyr' on .first_block .first
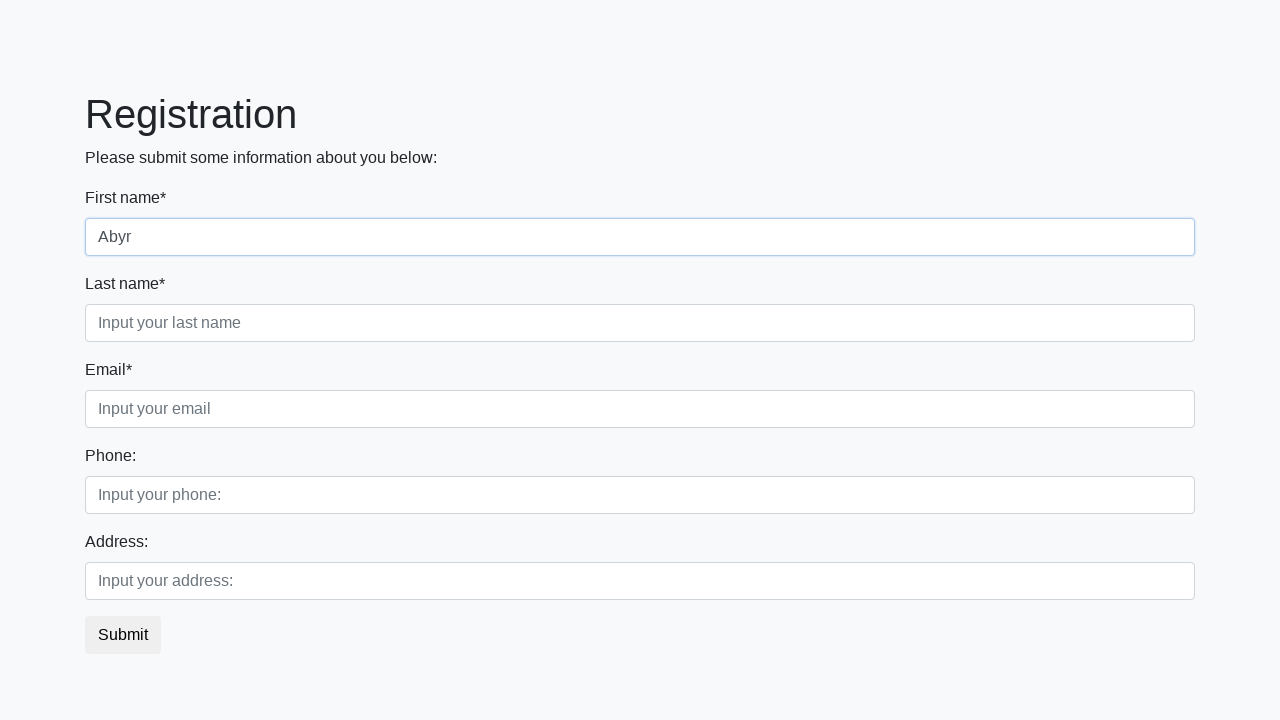

Filled last name field with 'Valg' on .first_block .second
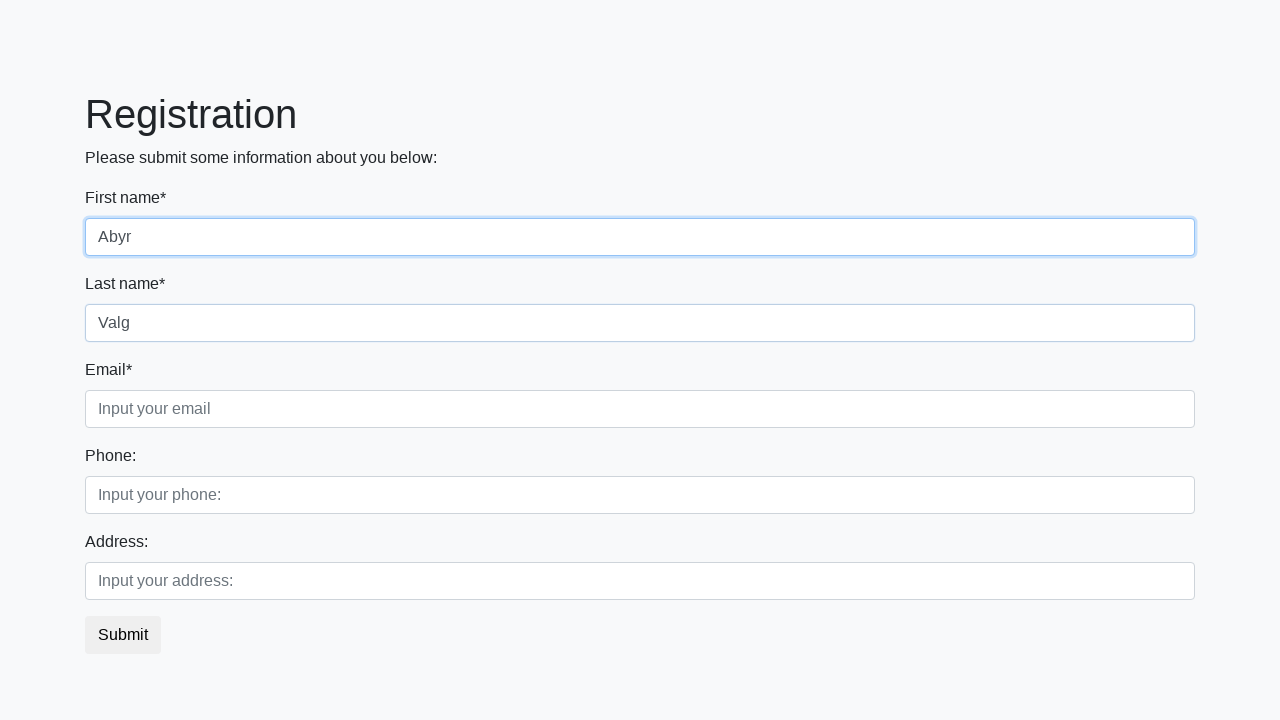

Filled email field with 'test@example.com' on .first_block .third
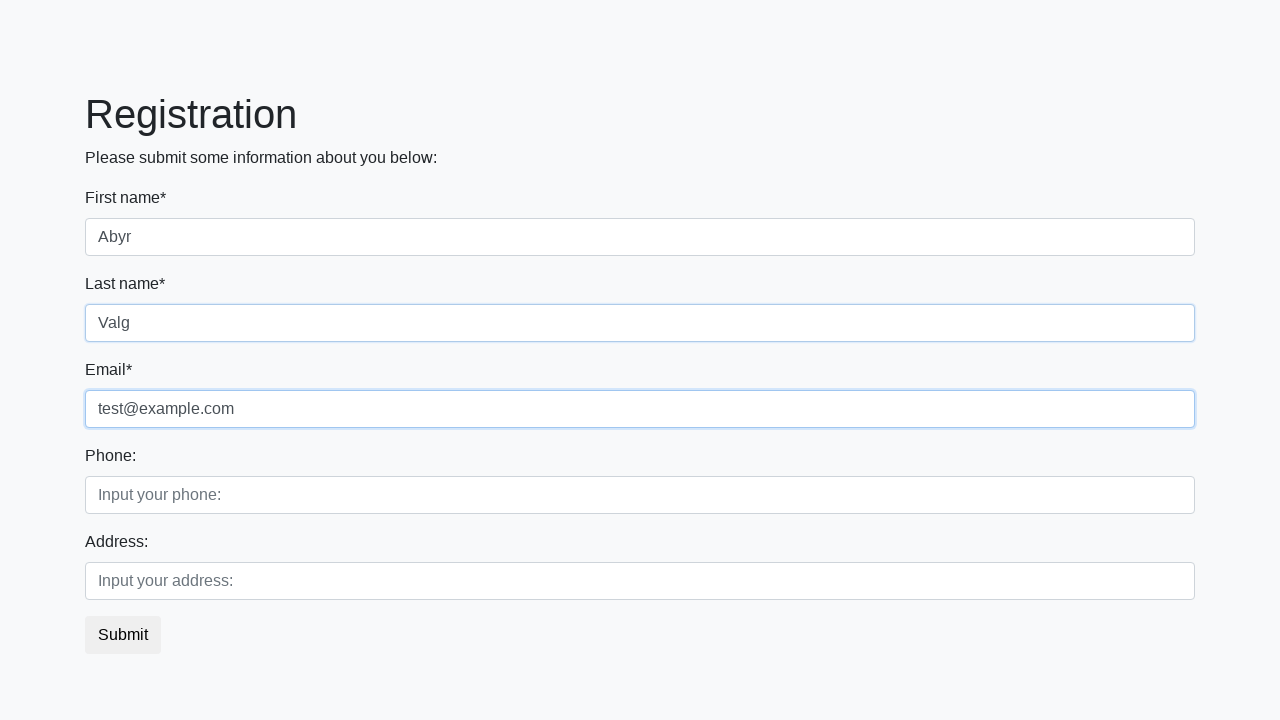

Clicked submit button to register at (123, 635) on button.btn
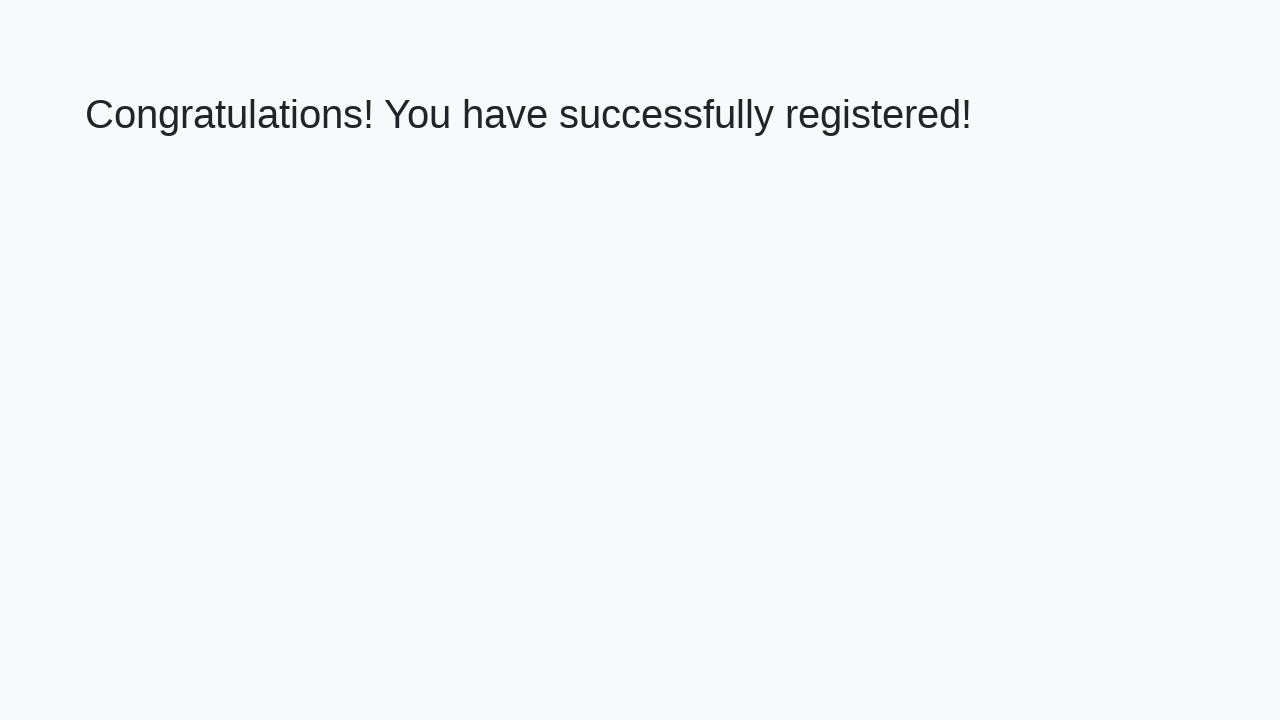

Success message heading loaded
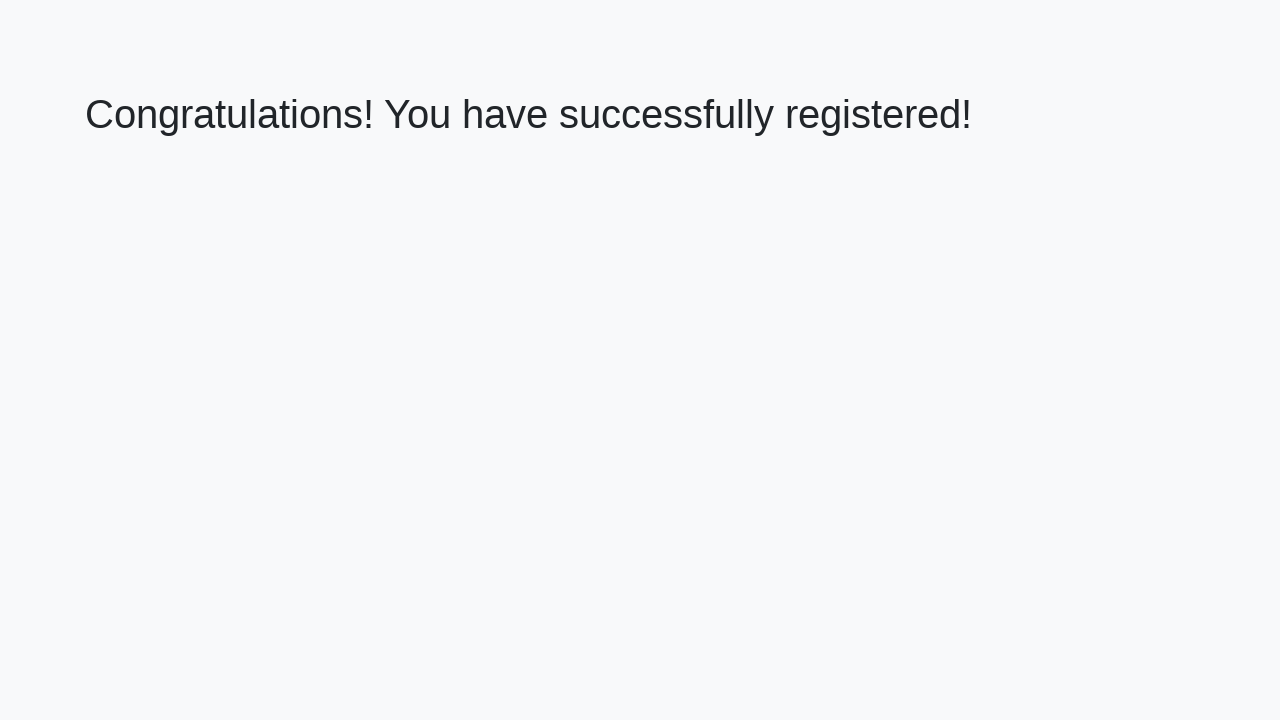

Retrieved success message text
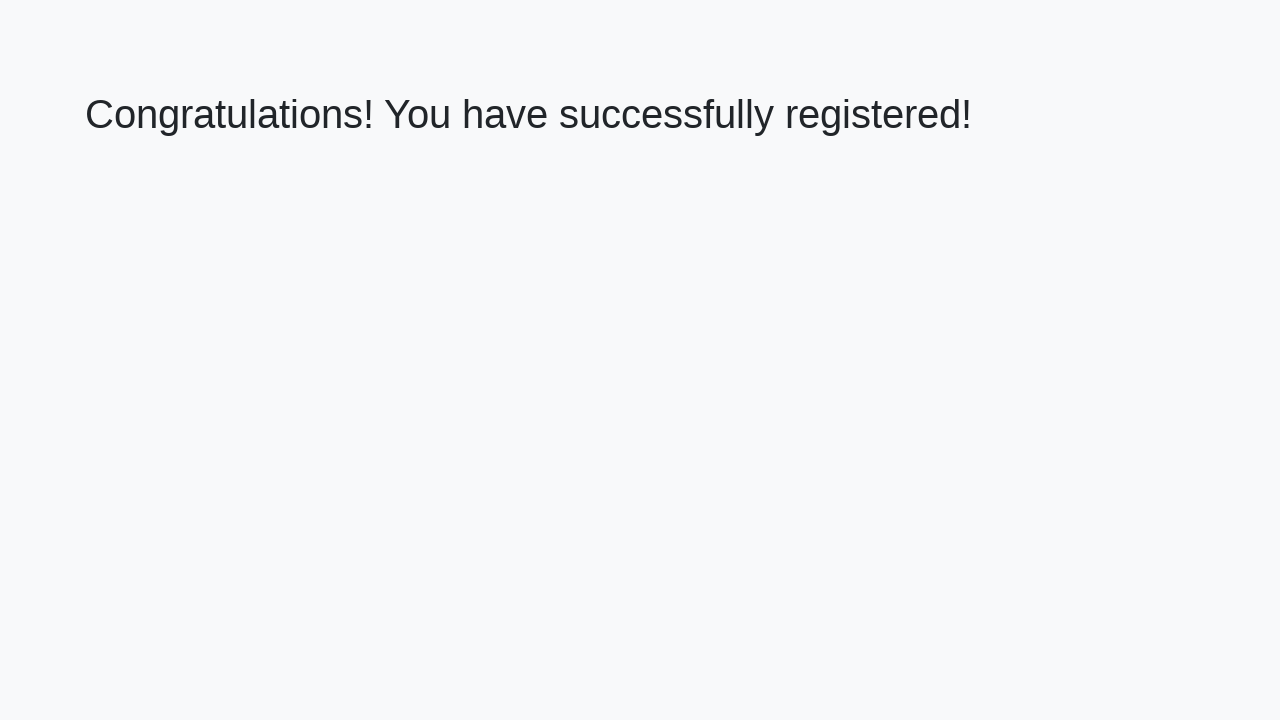

Verified success message: 'Congratulations! You have successfully registered!'
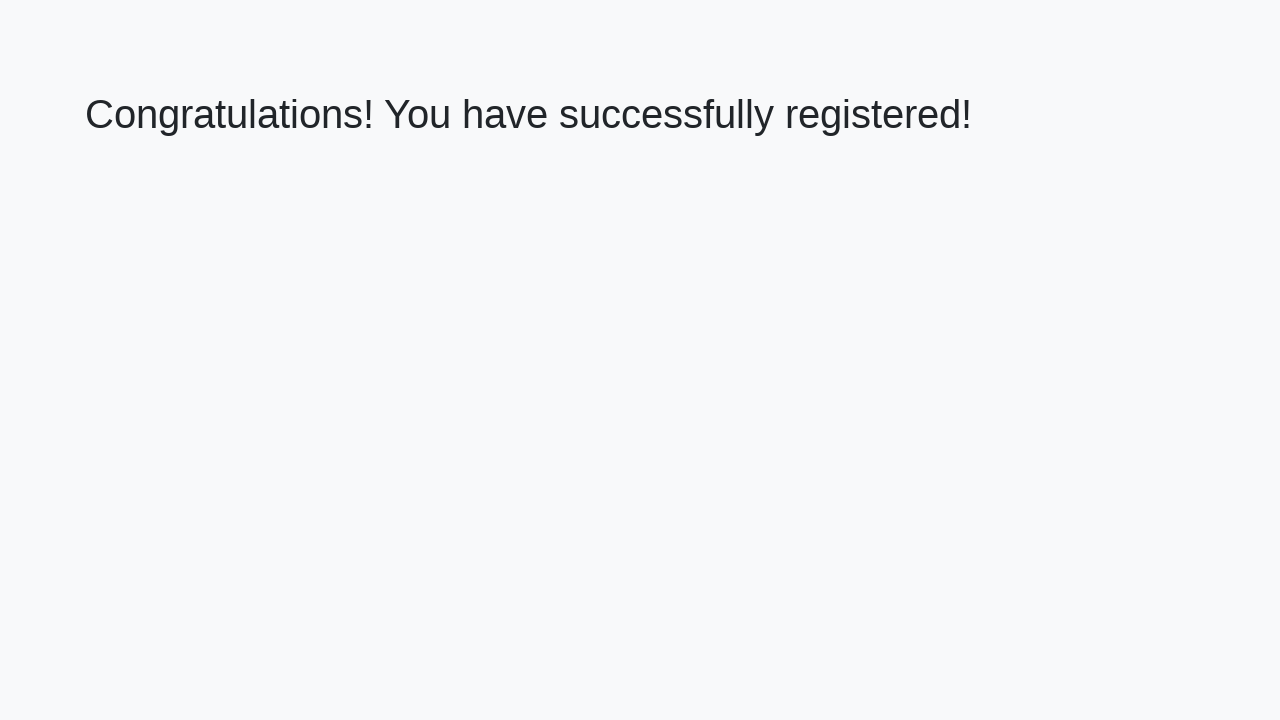

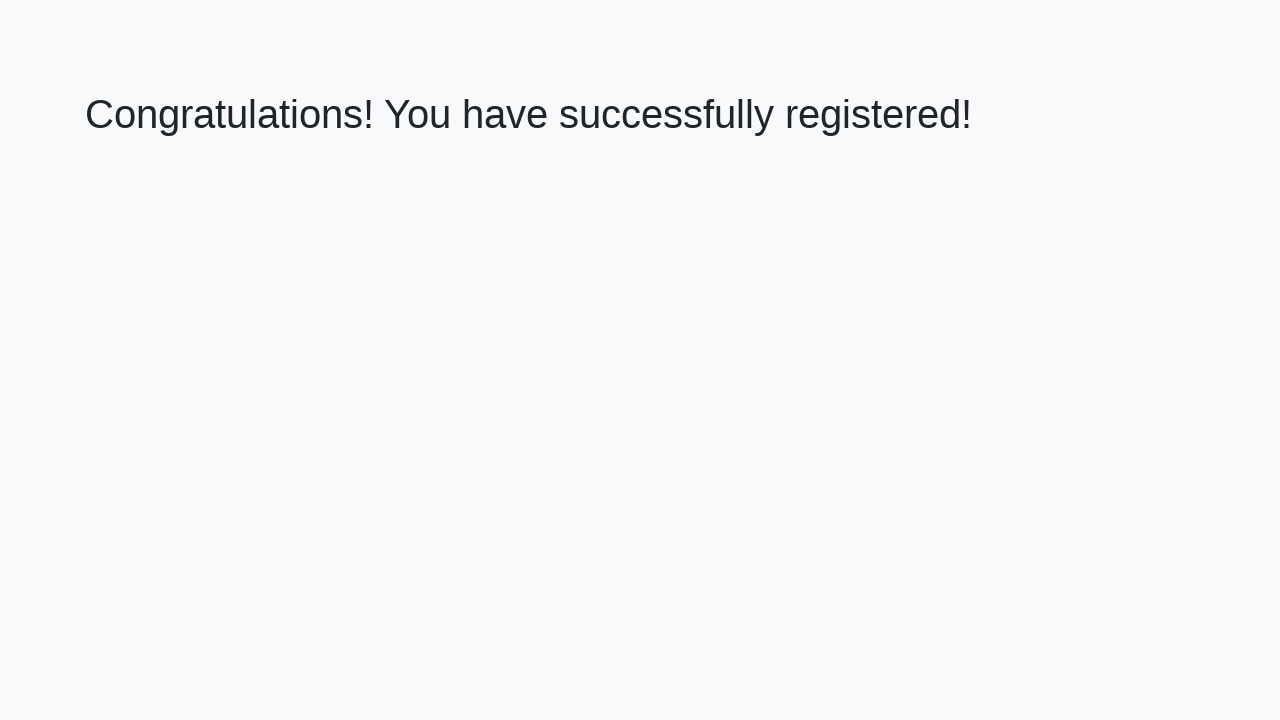